Navigates to W3Schools HTML tutorial page and clicks on a menu item in the left sidebar navigation

Starting URL: https://www.w3schools.com/html/

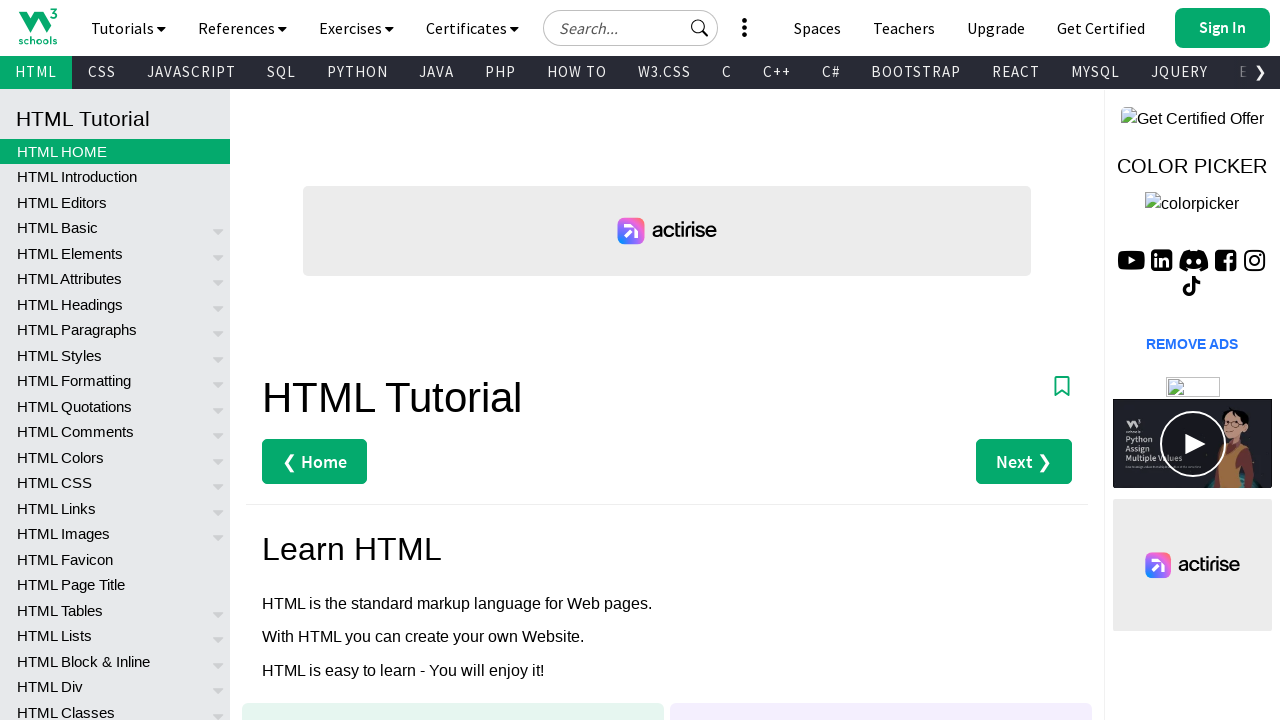

Navigated to W3Schools HTML tutorial page
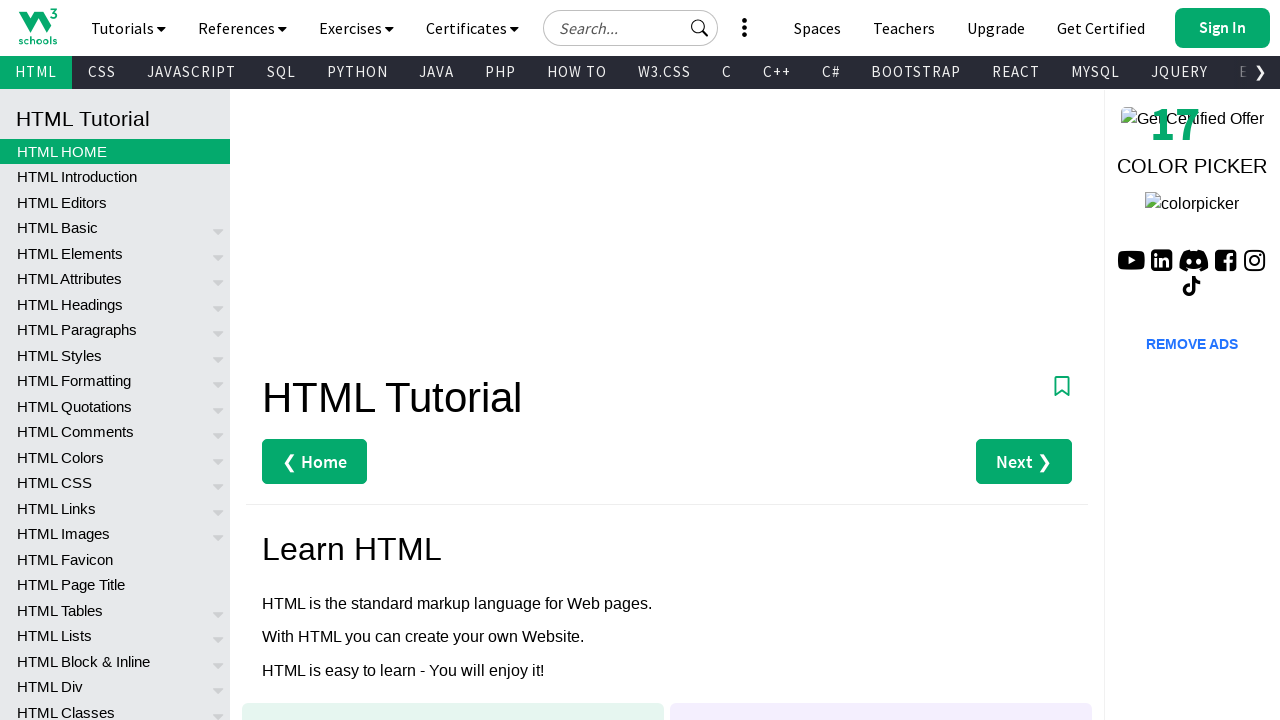

Clicked on the 62nd menu item in the left sidebar navigation at (115, 403) on xpath=//*[@id="leftmenuinnerinner"]/a[62]
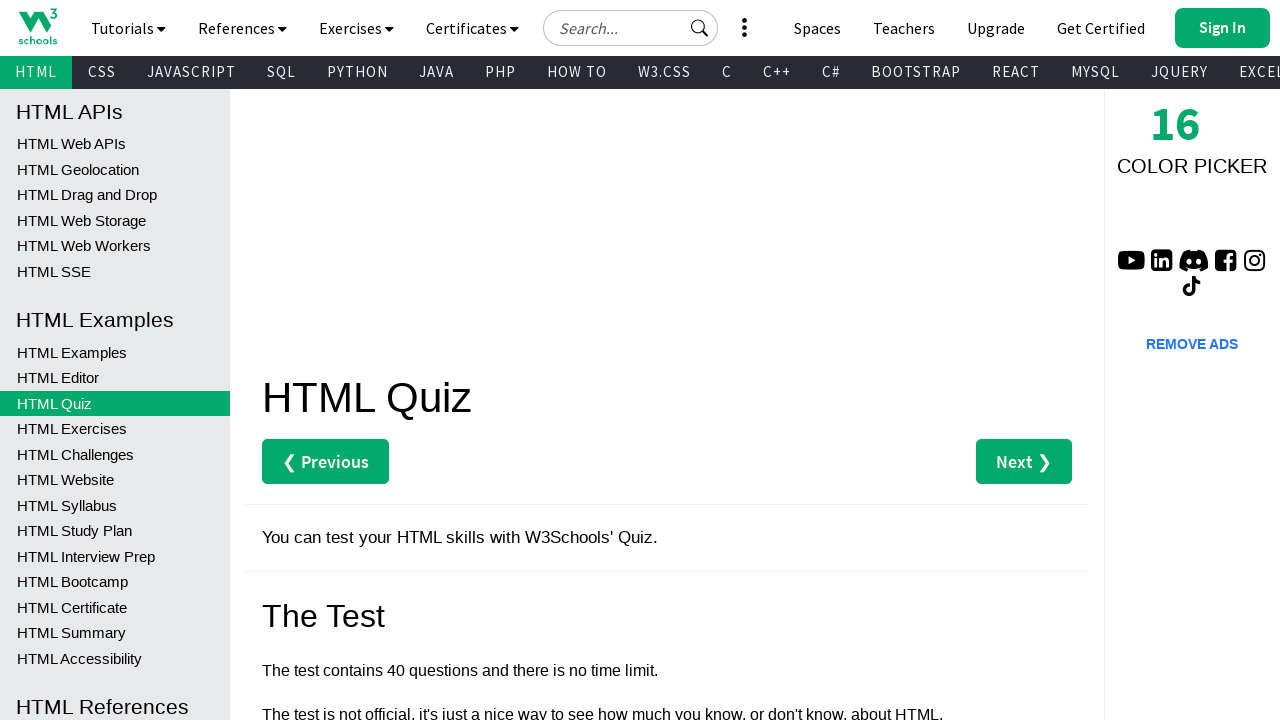

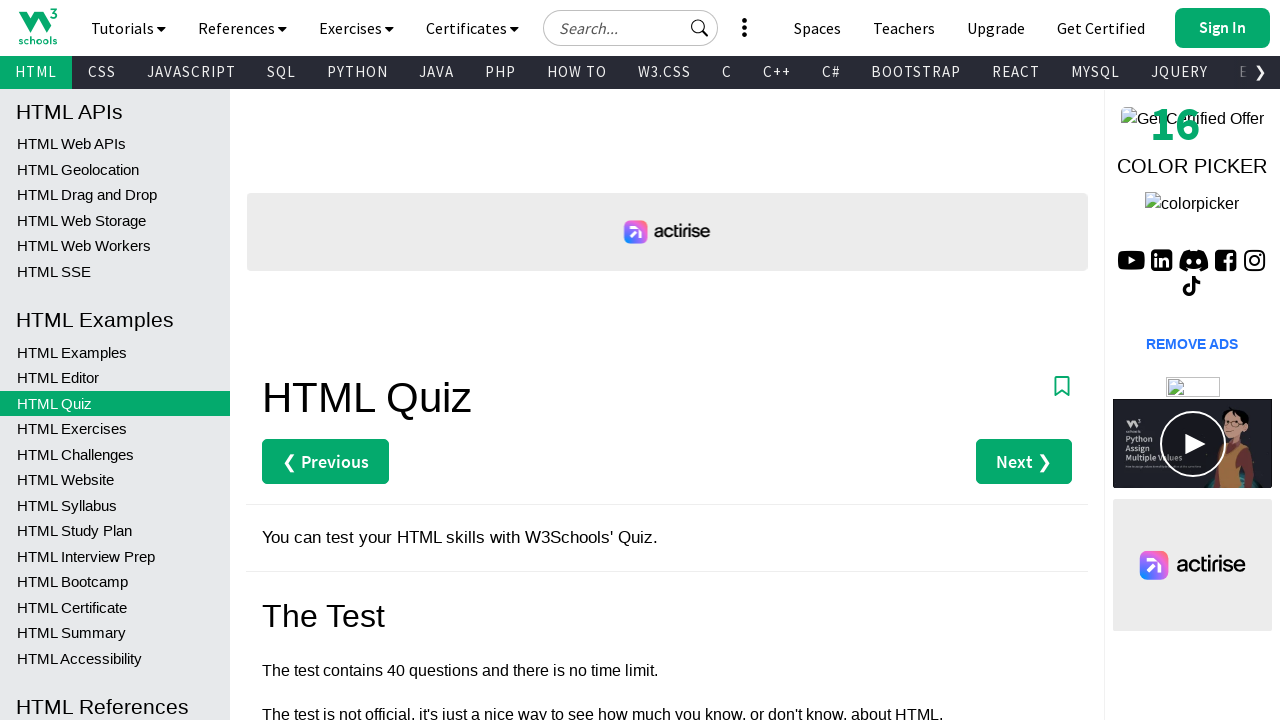